Tests registration form validation with password that is too short (less than 6 characters)

Starting URL: https://alada.vn/tai-khoan/dang-ky.html

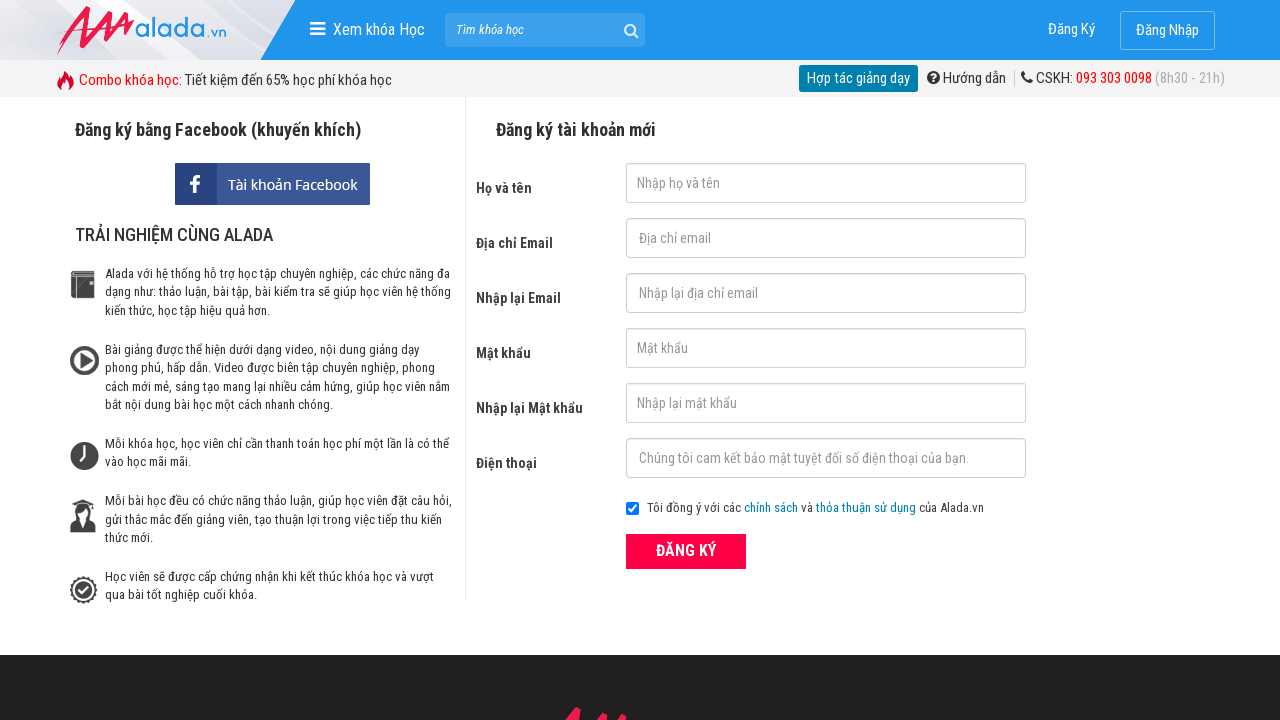

Filled first name field with 'Thai Binh' on #txtFirstname
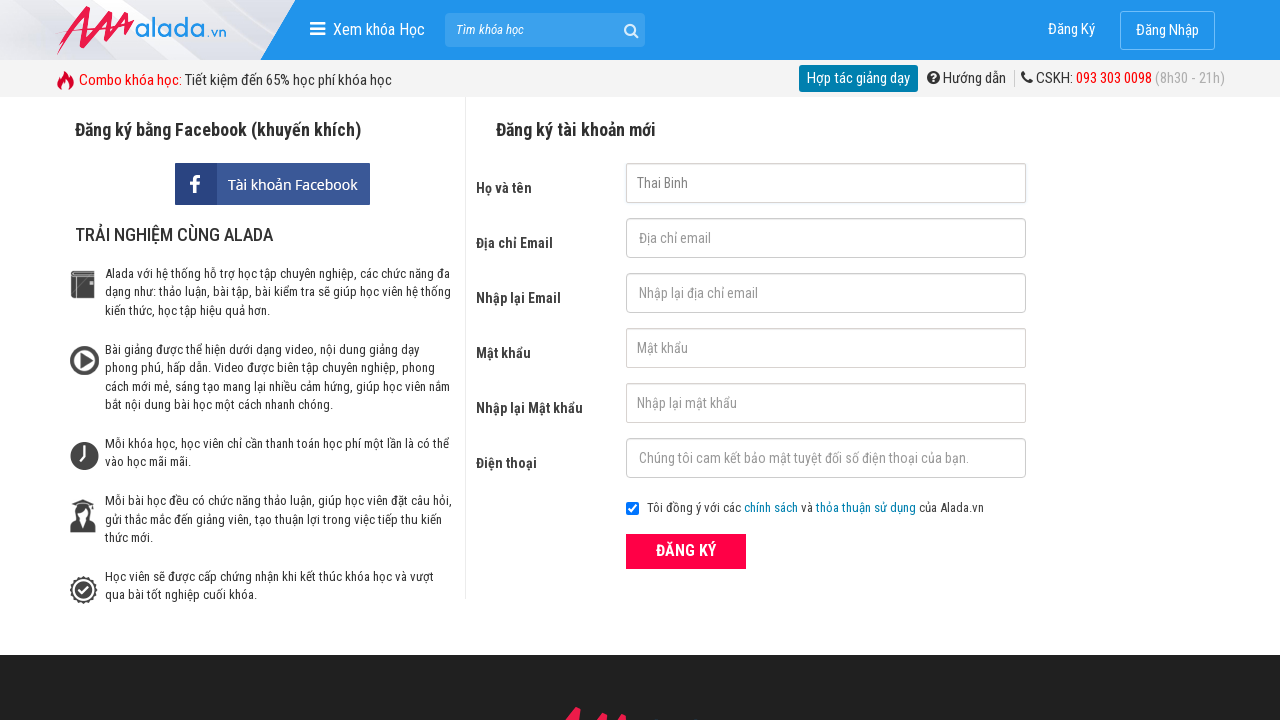

Filled email field with 'thaib3995@gmail.com' on #txtEmail
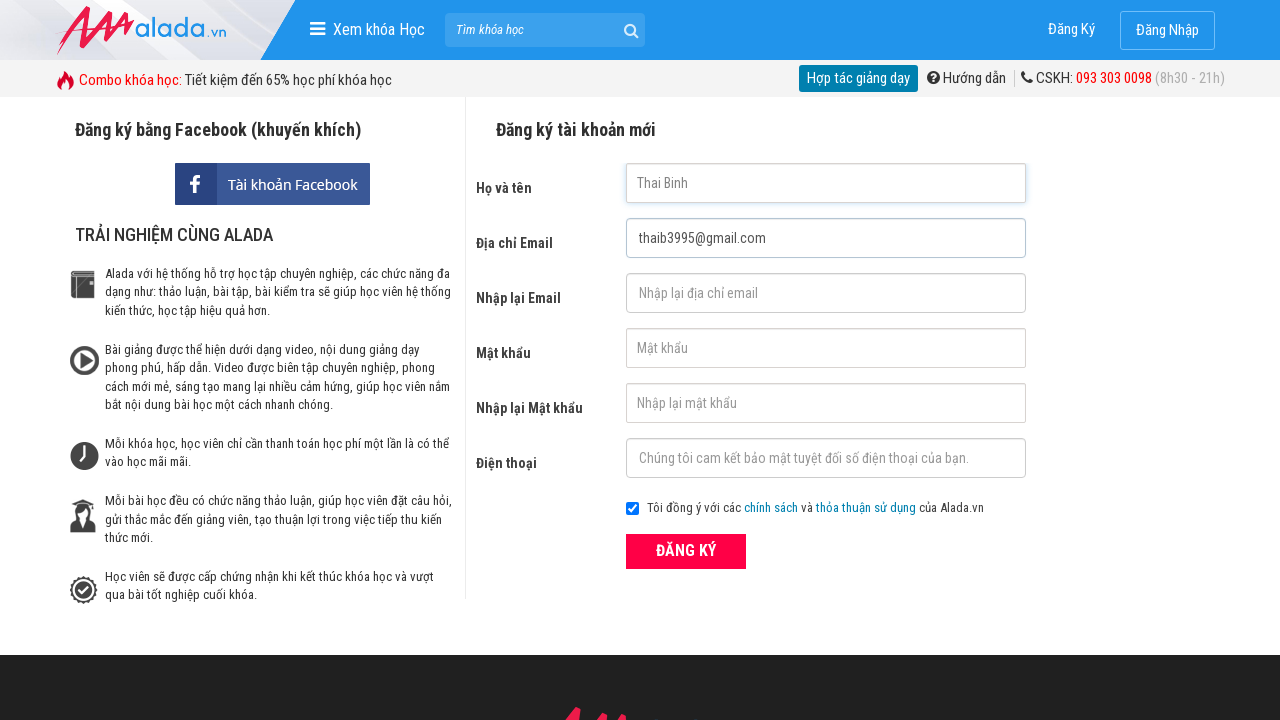

Filled confirm email field with 'thaib3995@gmail.com' on #txtCEmail
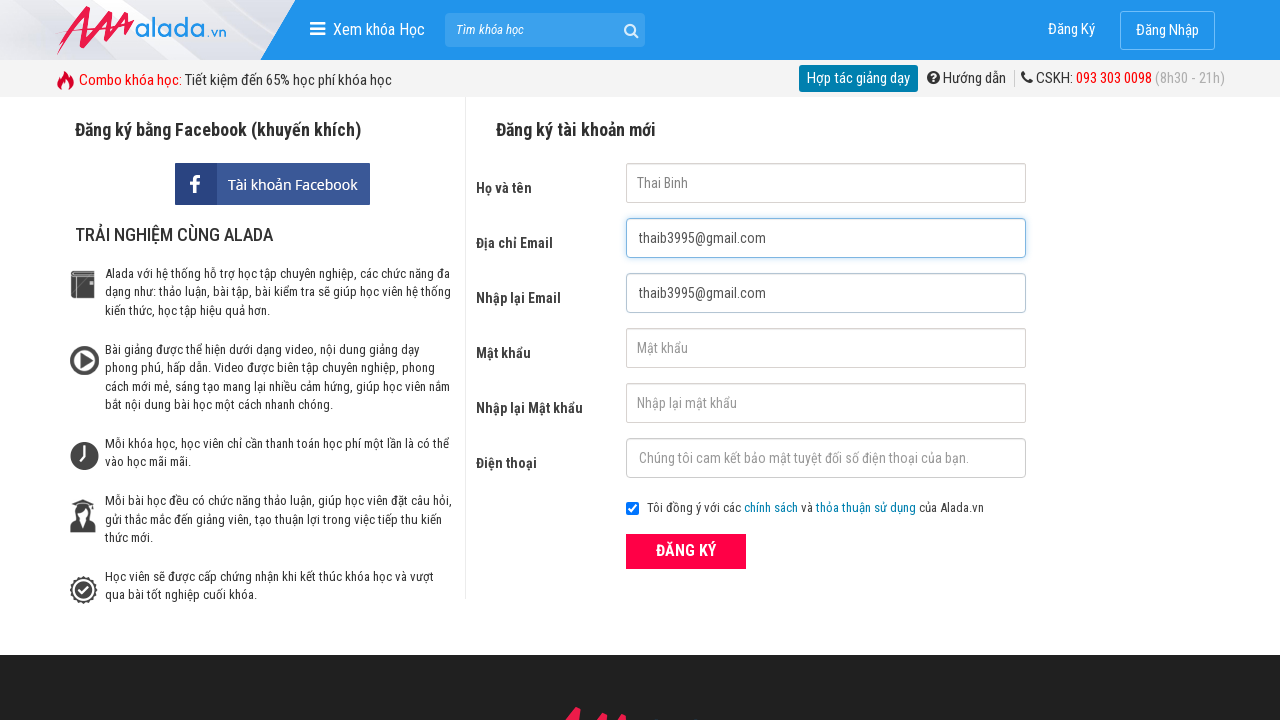

Filled password field with short password '123' (less than 6 characters) on #txtPassword
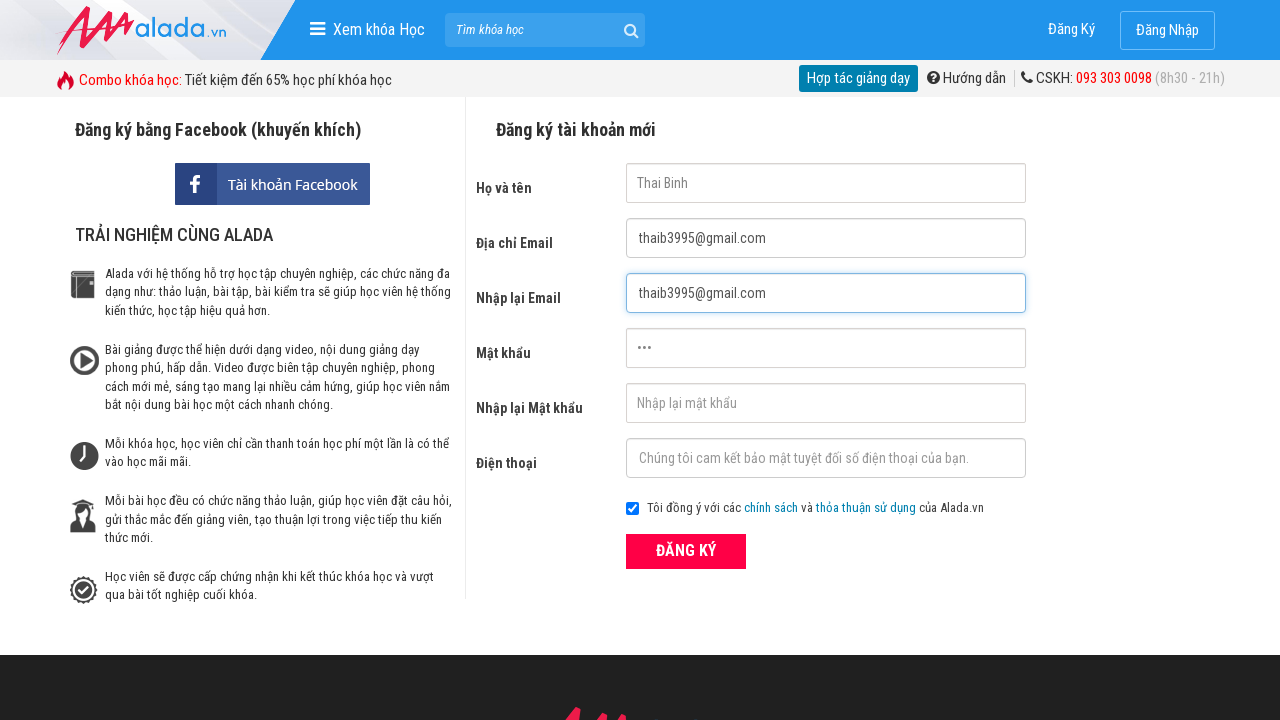

Filled confirm password field with '123' on #txtCPassword
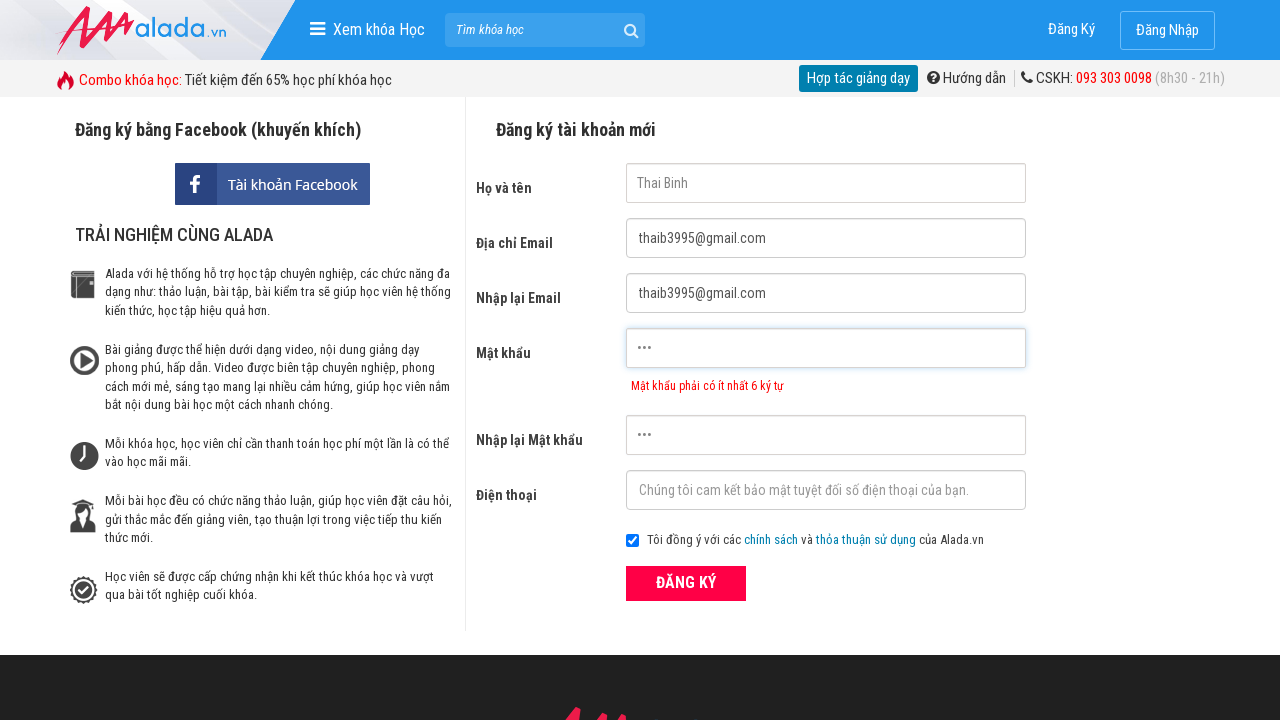

Filled phone field with '0976022187' on #txtPhone
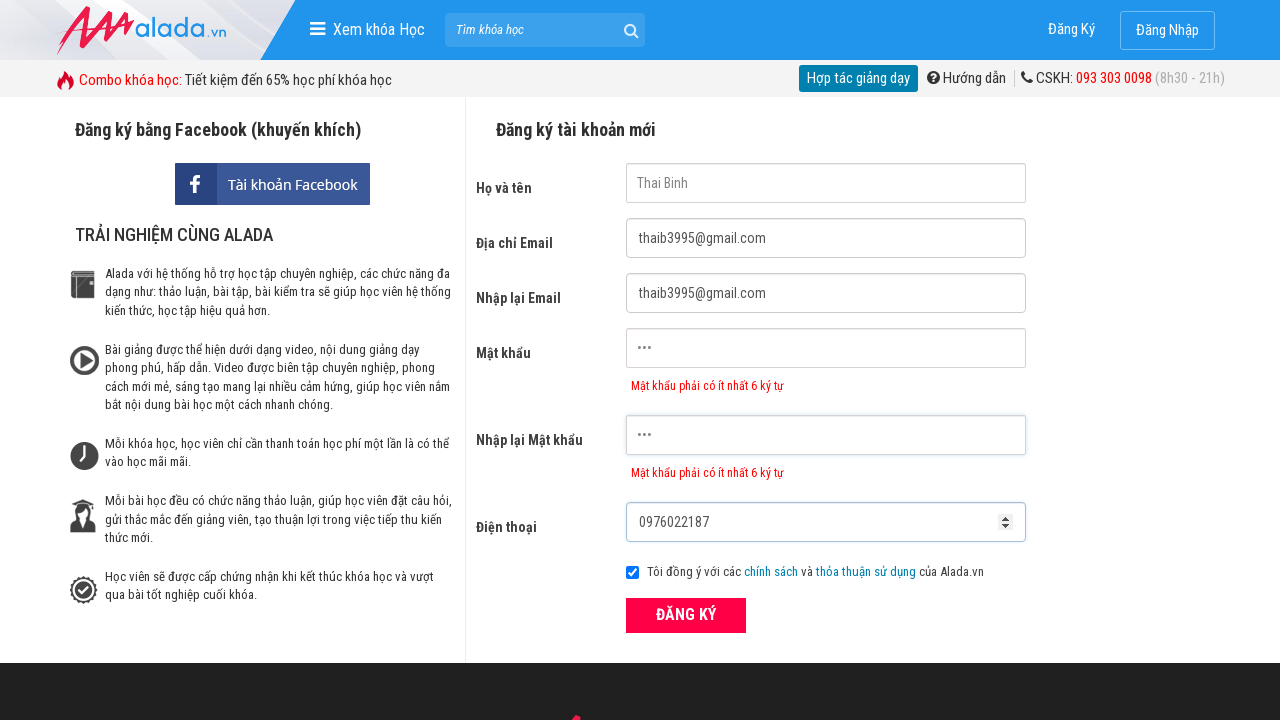

Clicked the registration button at (686, 615) on xpath=//form[@id='frmLogin']//button[text()='ĐĂNG KÝ']
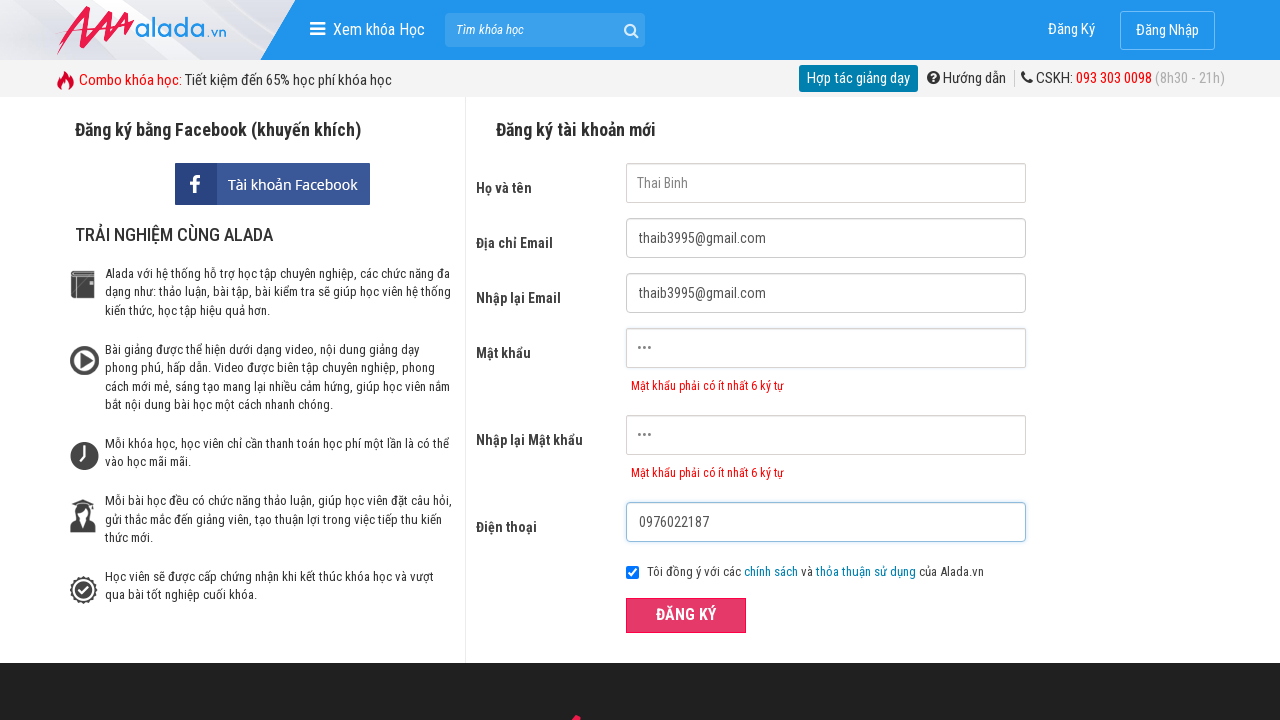

Password error message appeared, validating short password rejection
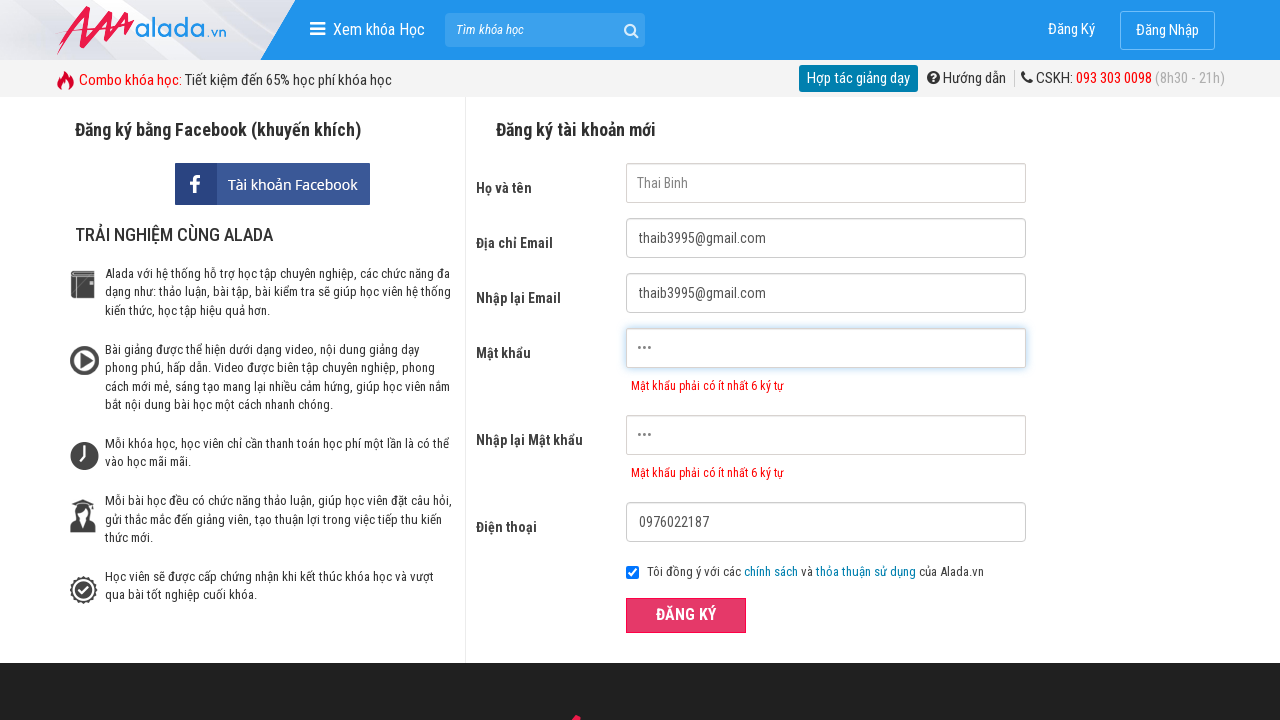

Confirm password error message appeared, validation complete
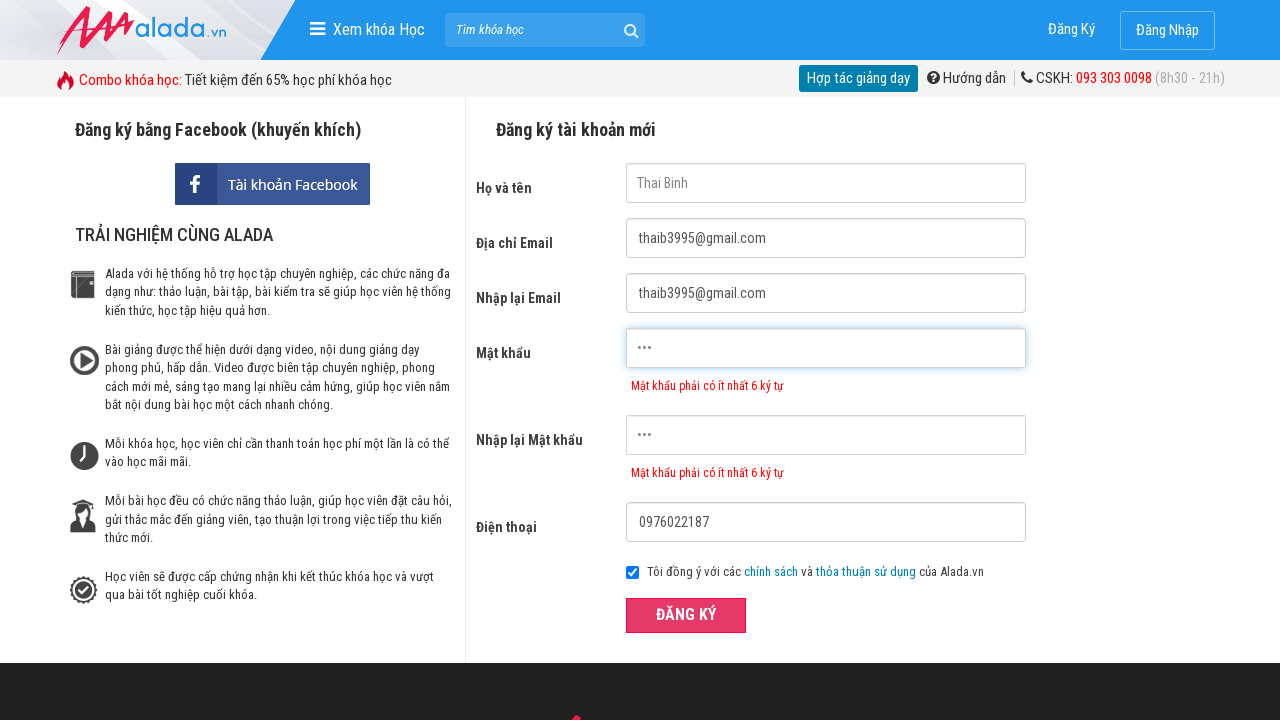

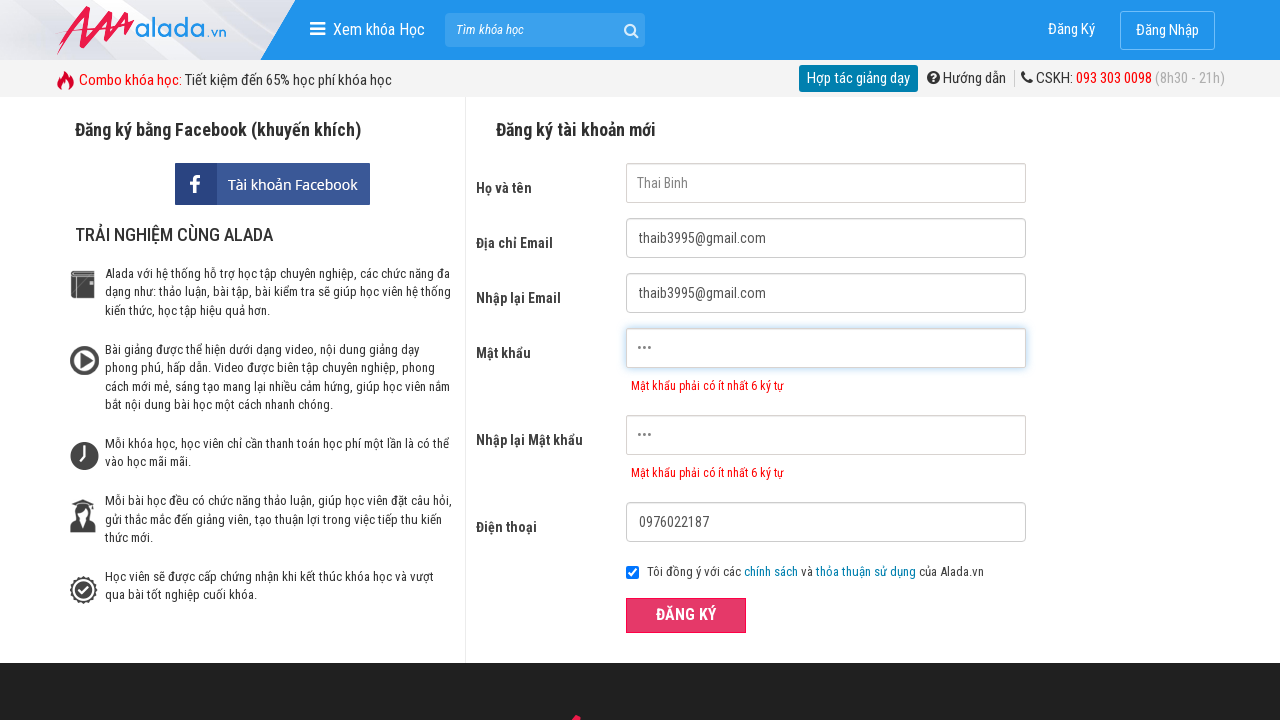